Tests click and drag selection functionality by selecting multiple items in a selectable list using click-and-hold gesture

Starting URL: https://automationfc.github.io/jquery-selectable/

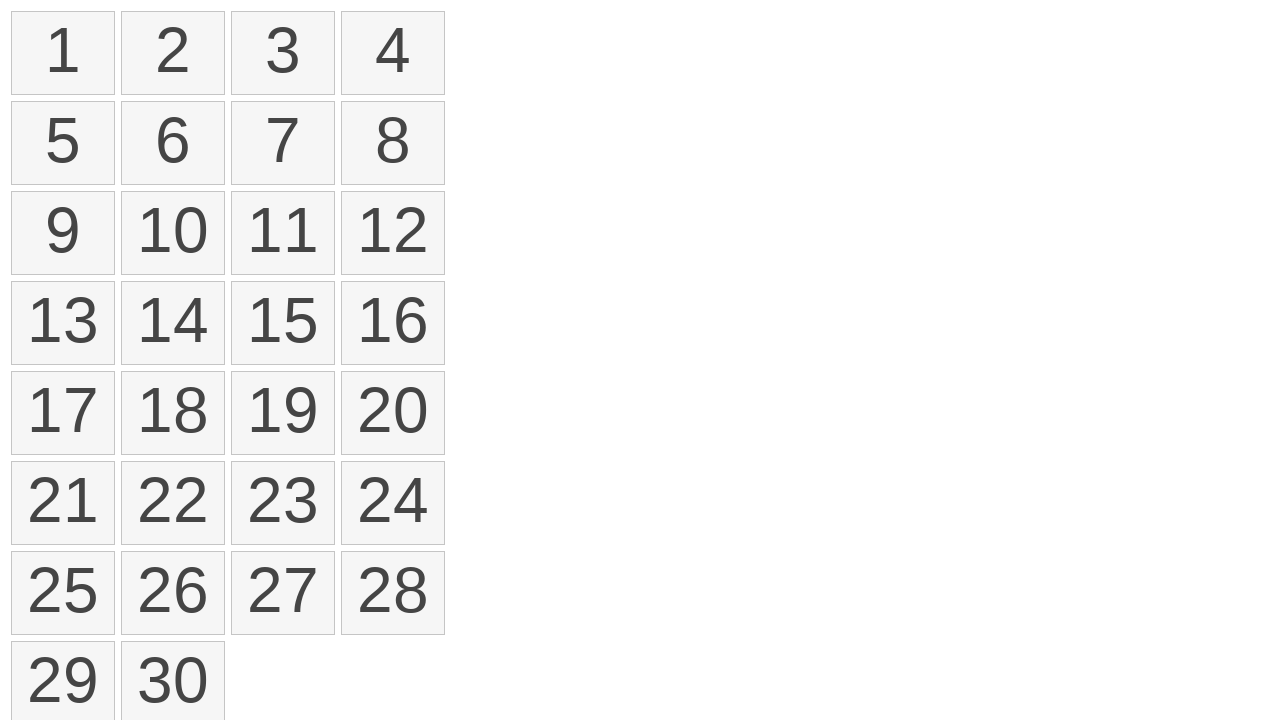

Waited for selectable list items to load
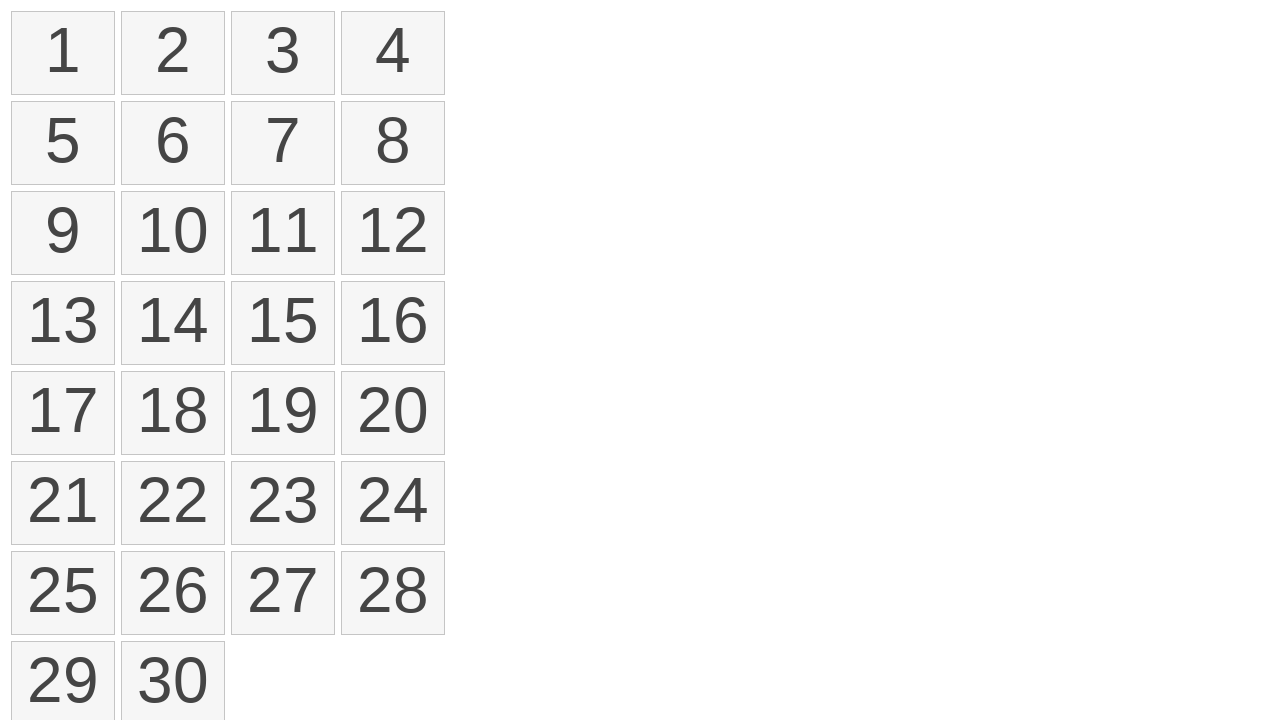

Located all selectable list items
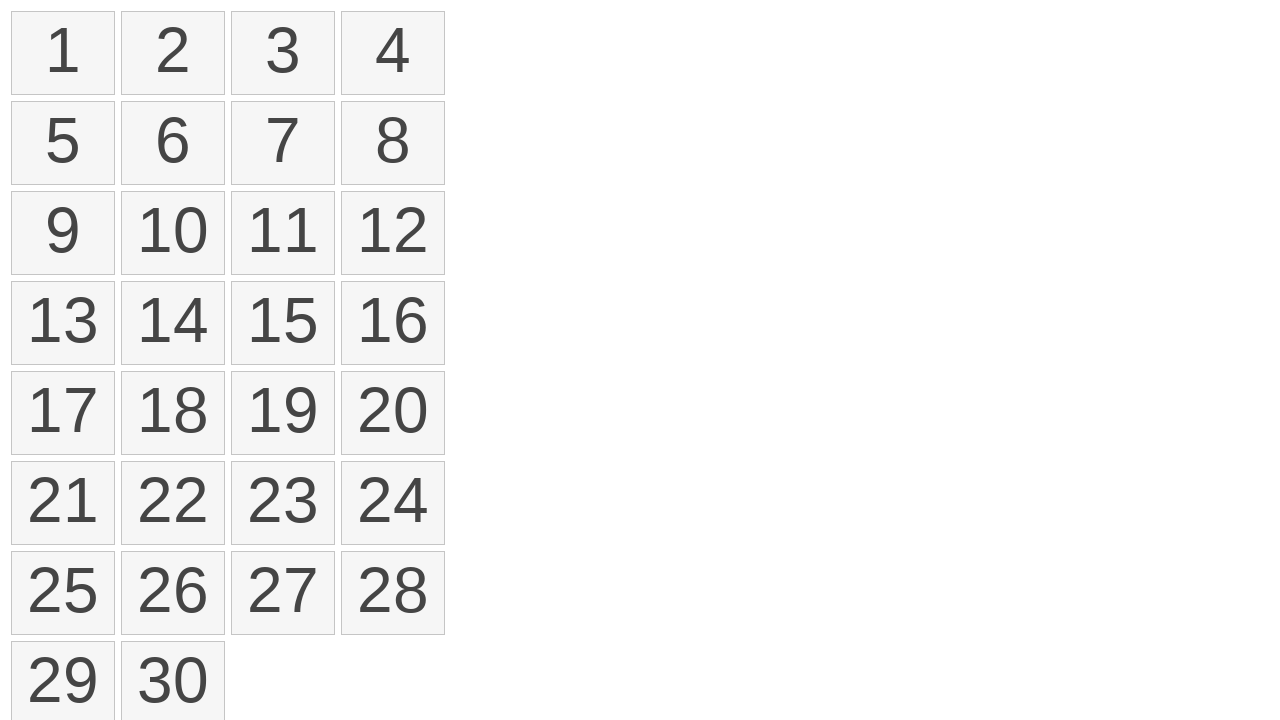

Retrieved bounding box of first list item
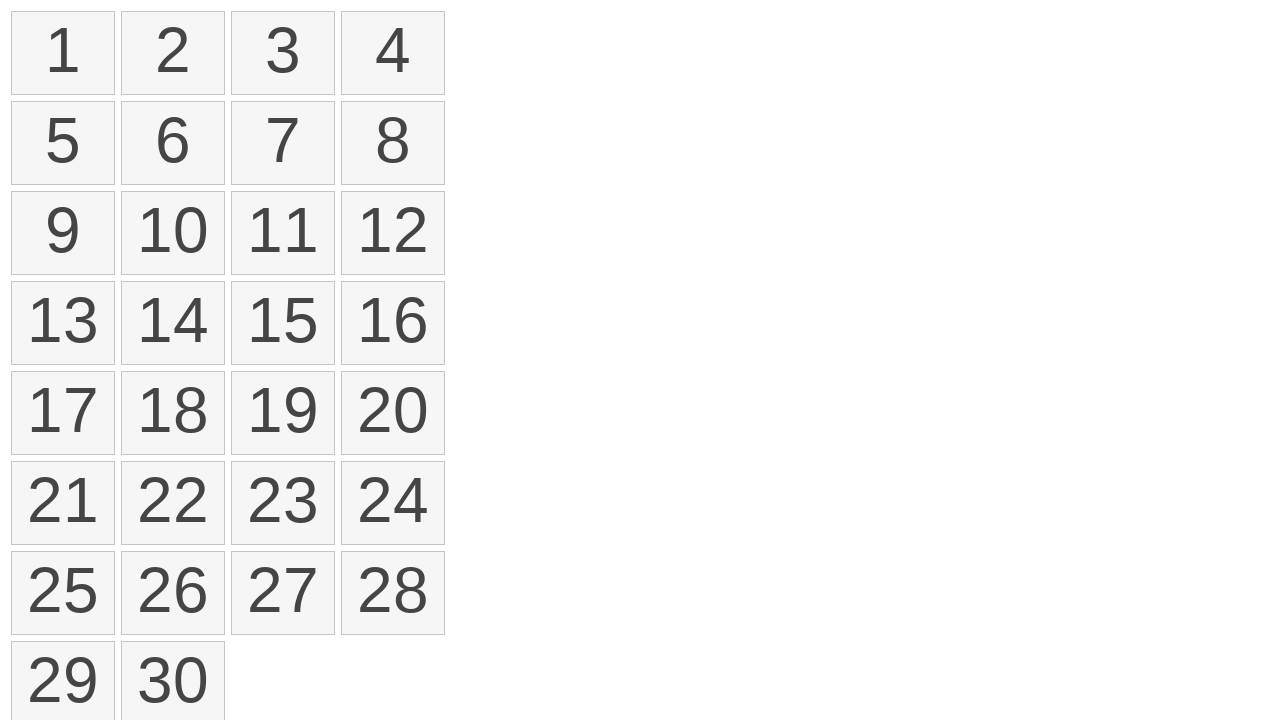

Retrieved bounding box of eleventh list item
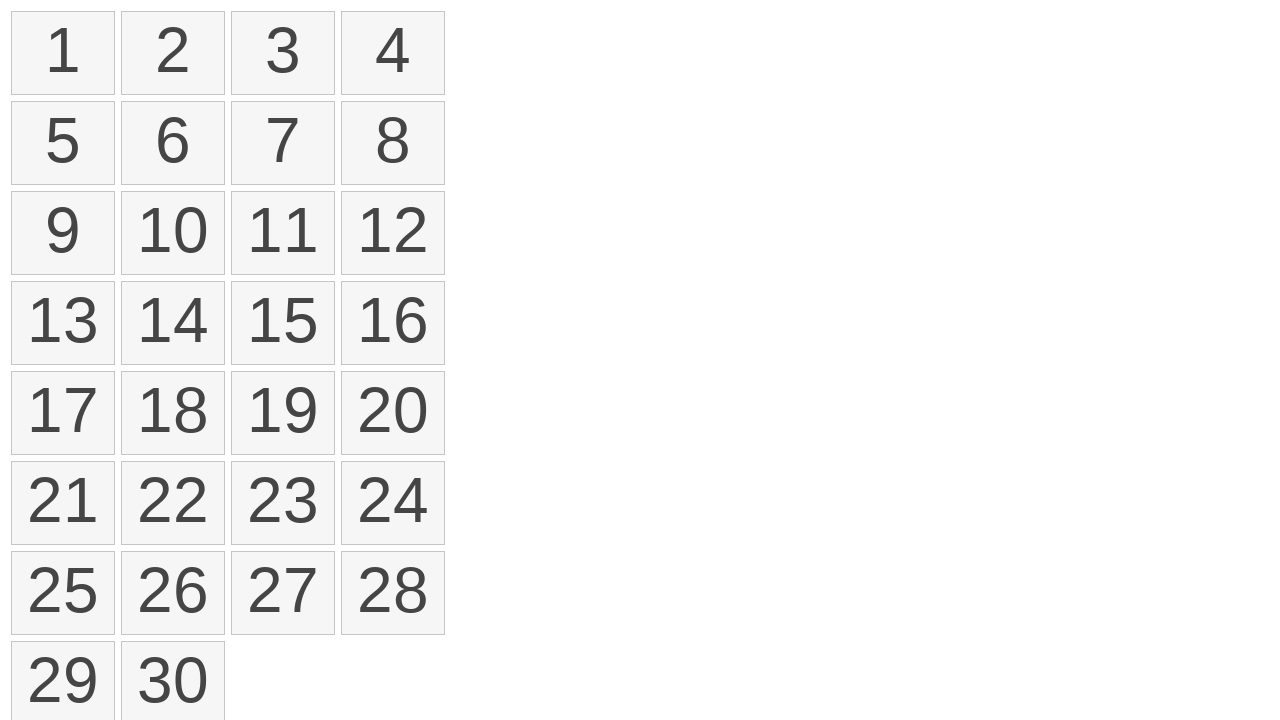

Moved mouse to center of first list item at (63, 53)
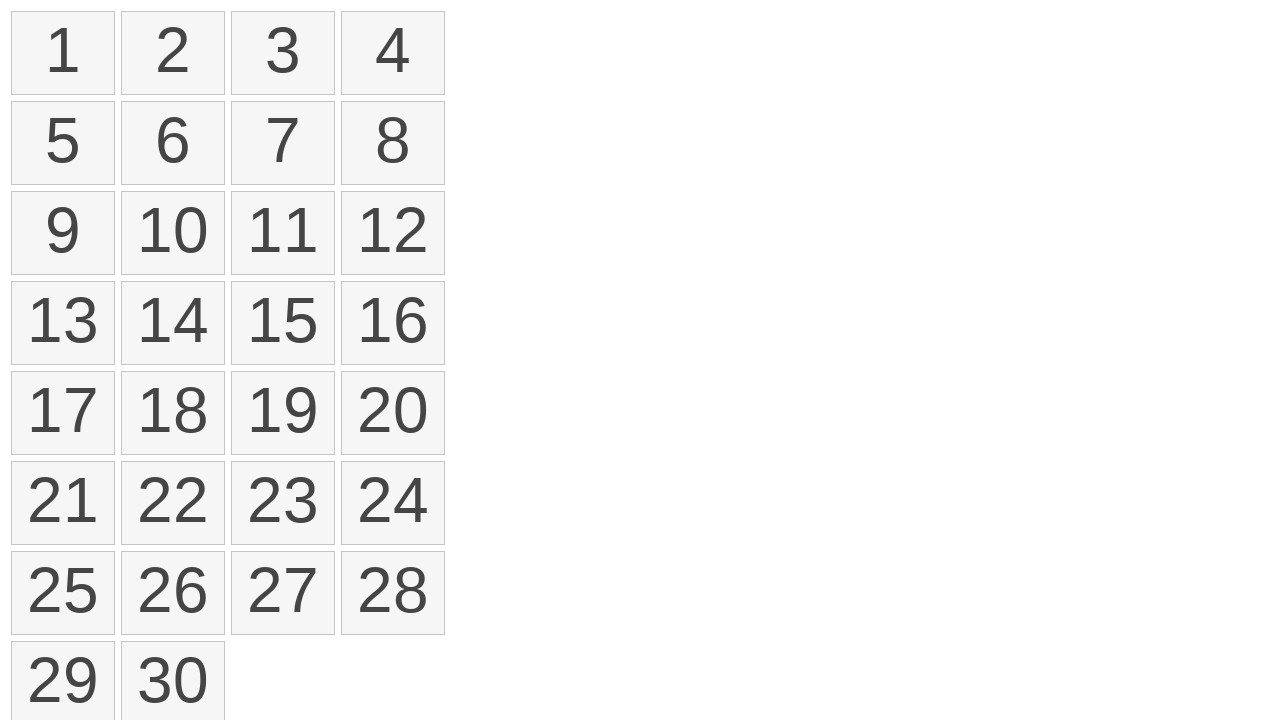

Pressed mouse button down on first item at (63, 53)
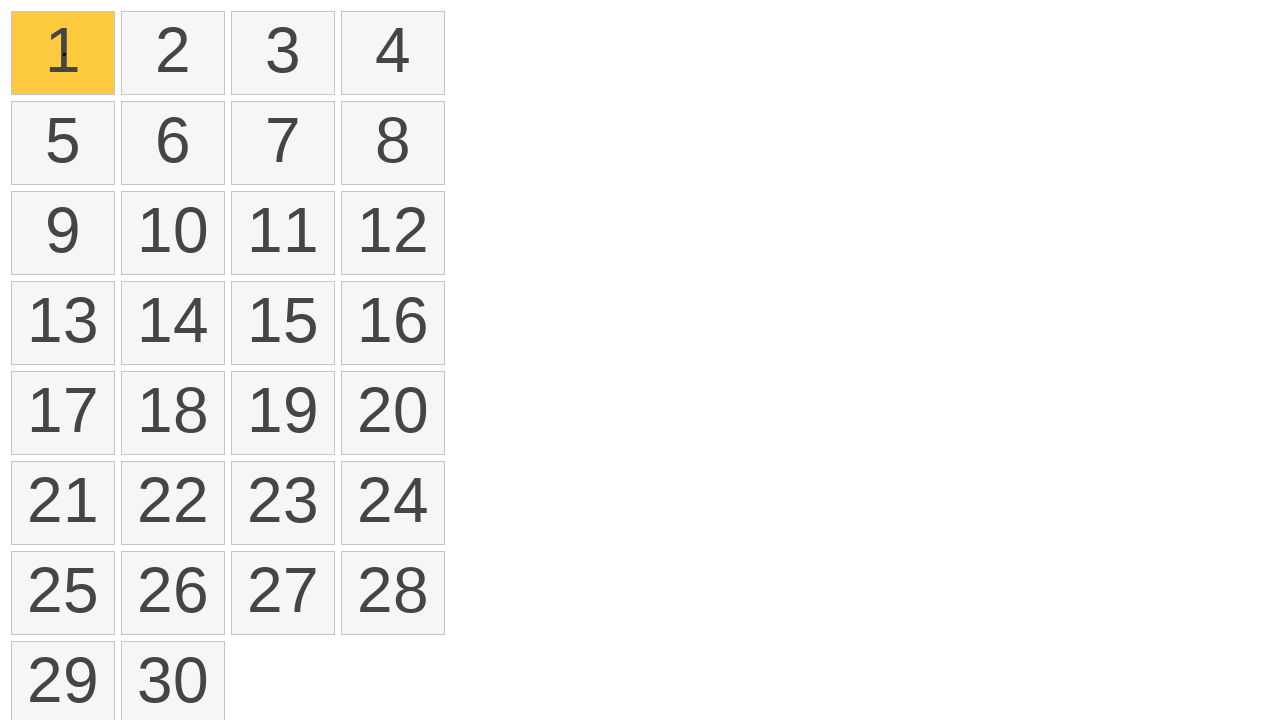

Dragged mouse to center of eleventh list item at (283, 233)
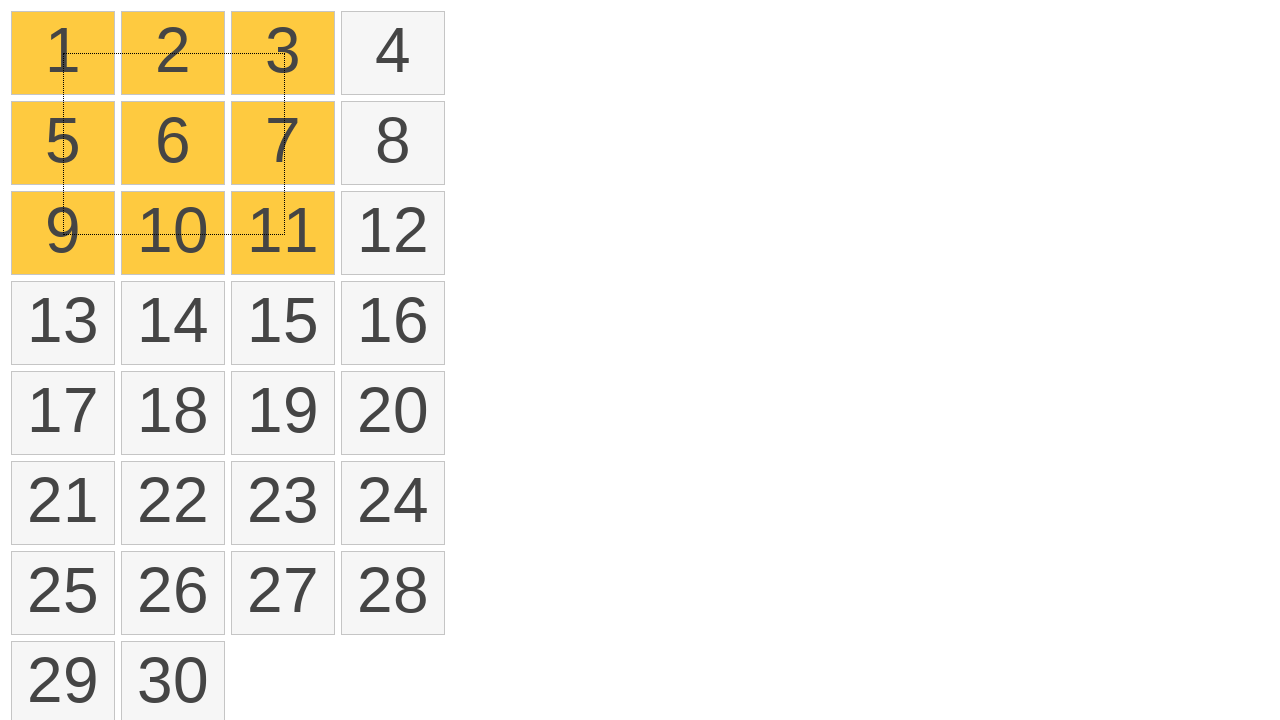

Released mouse button to complete drag selection at (283, 233)
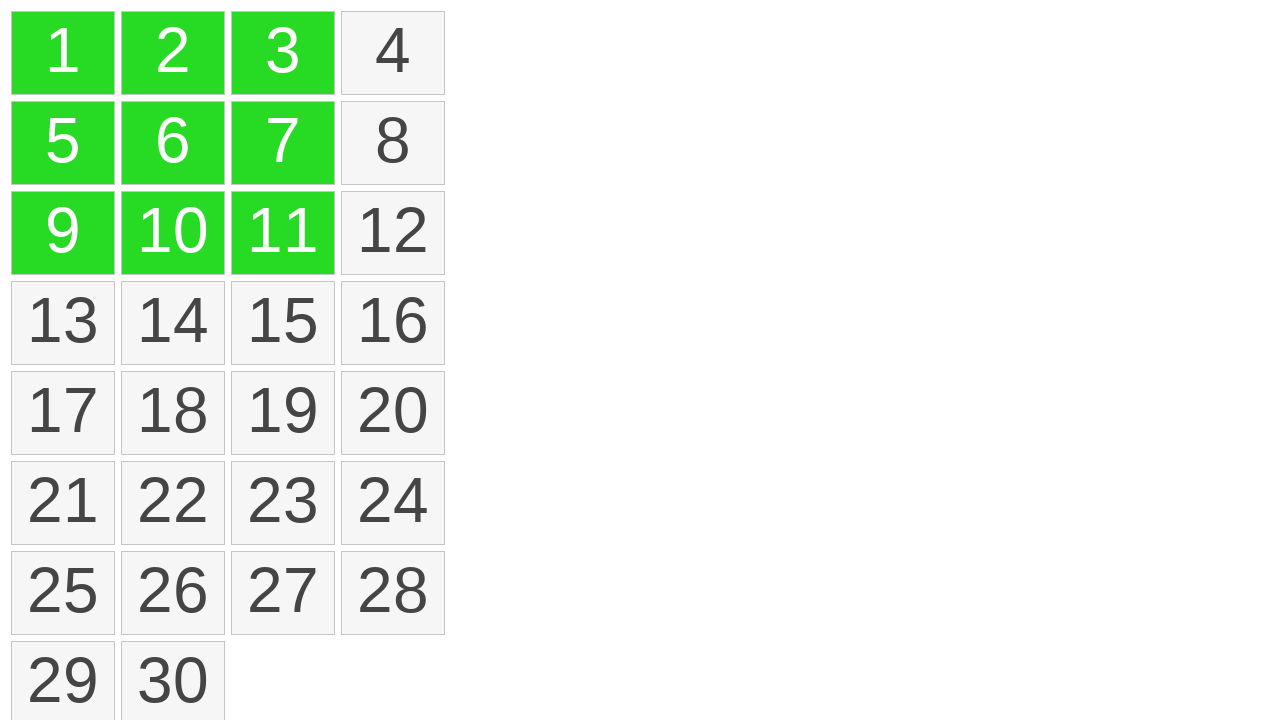

Located all selected items
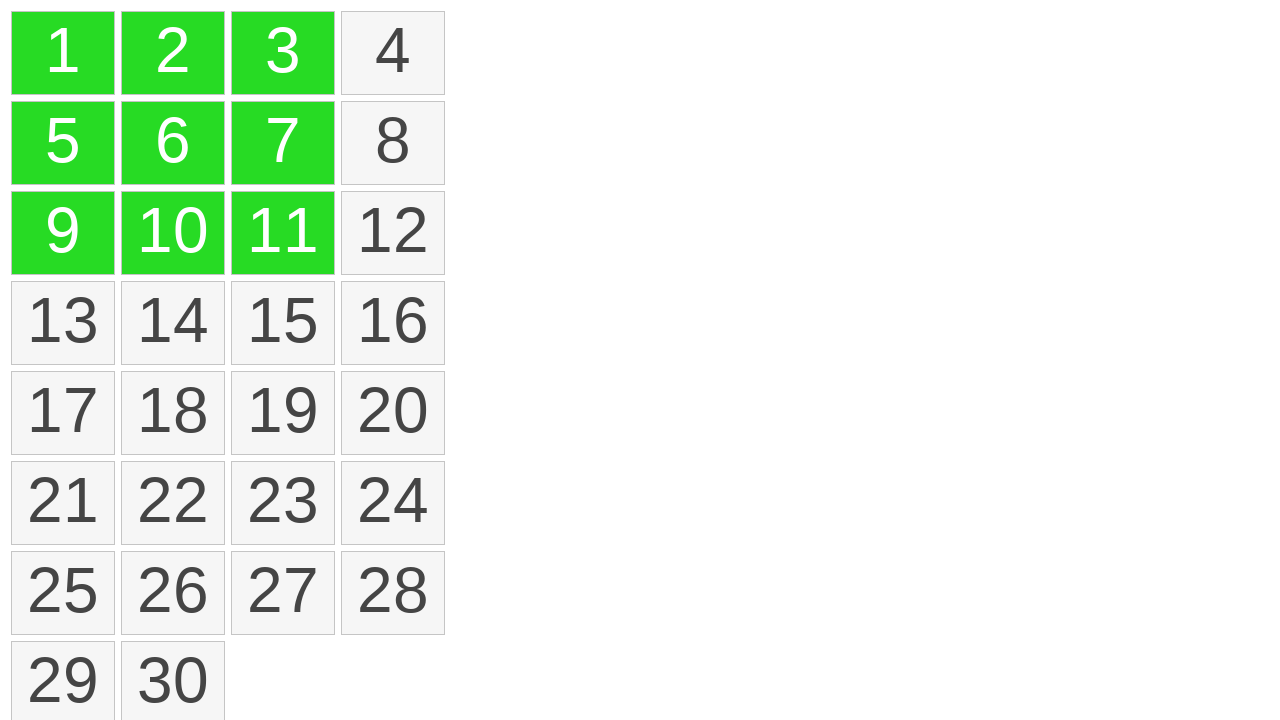

Verified that 9 items are selected
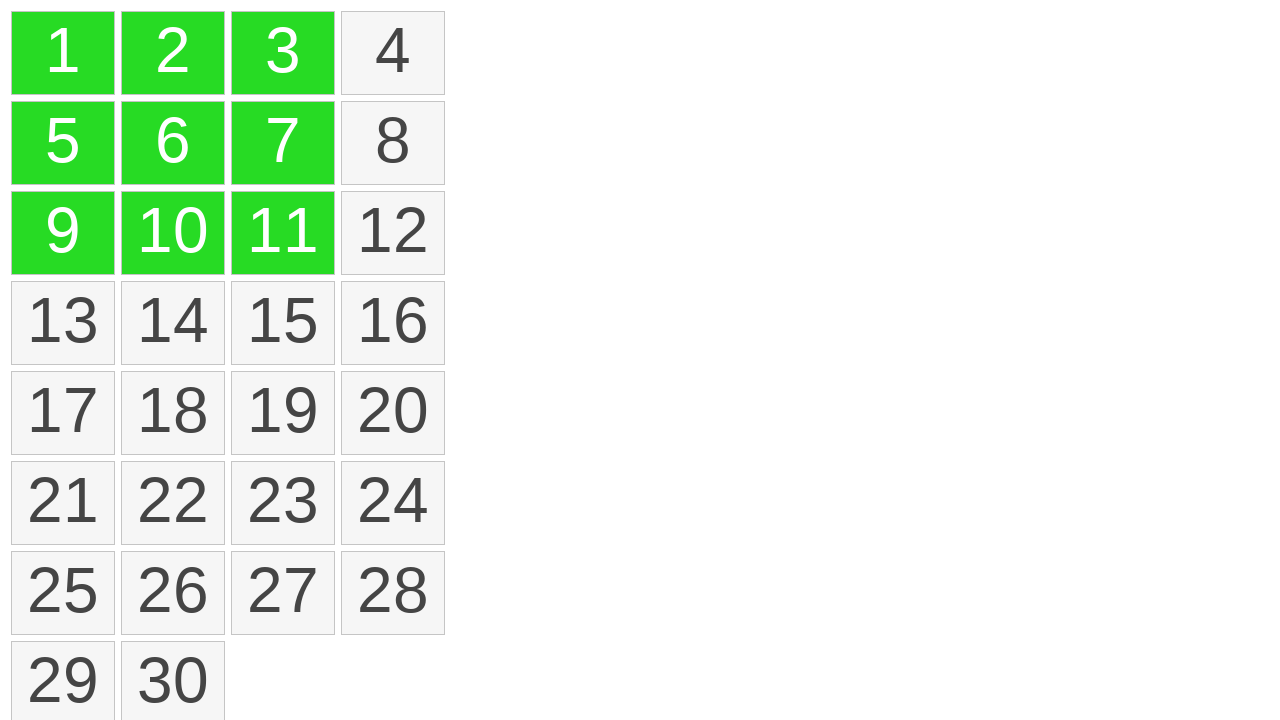

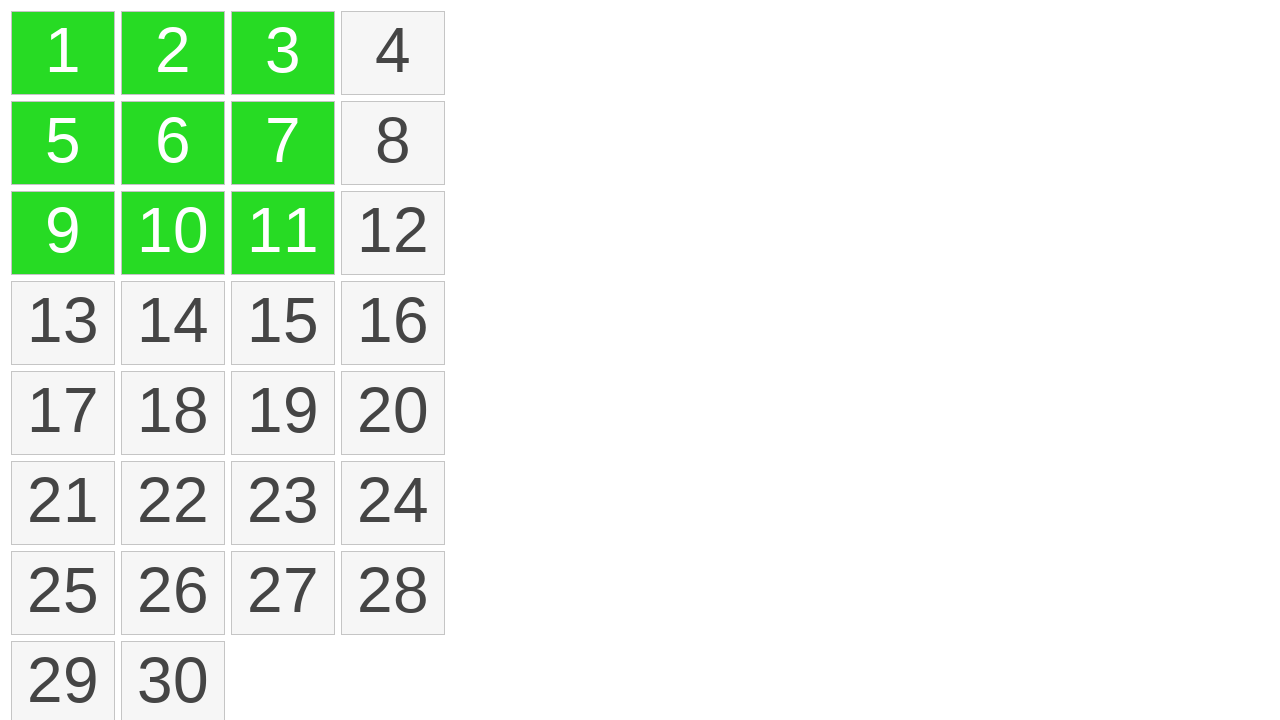